Demonstrates typing text character by character with pauses into a registration form's first name field

Starting URL: https://naveenautomationlabs.com/opencart/index.php?route=account/register

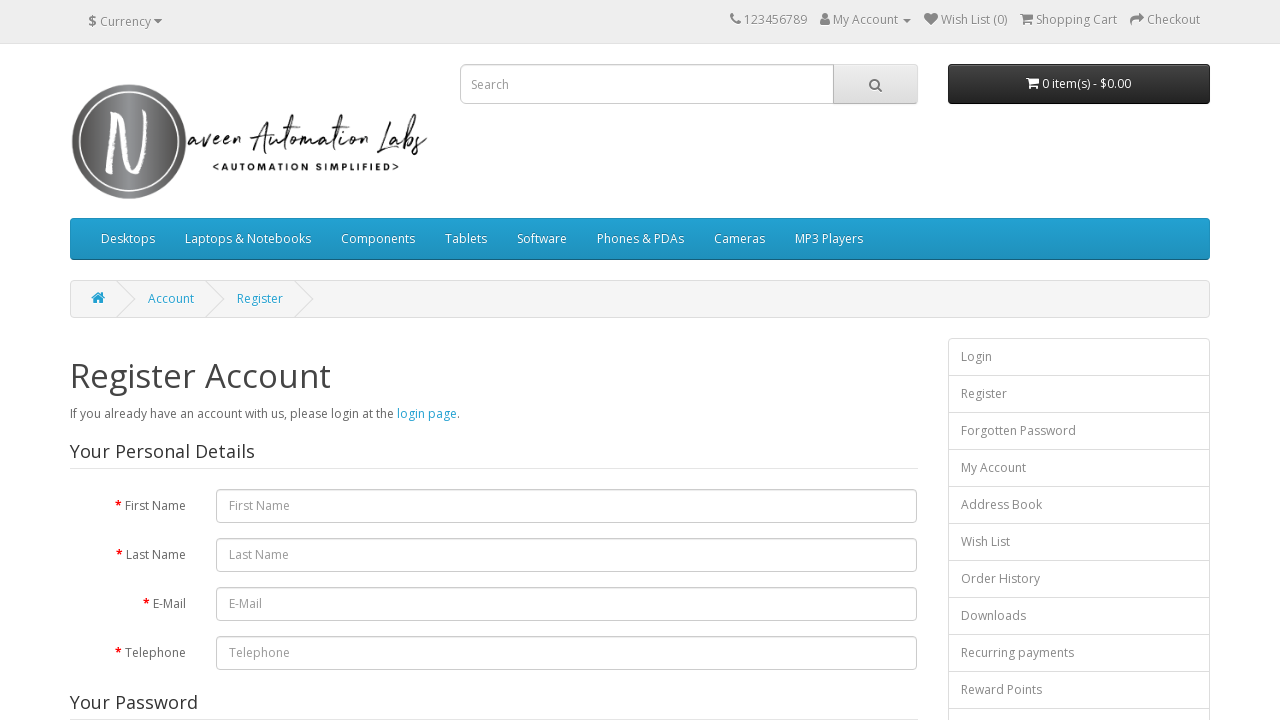

Located the first name input field
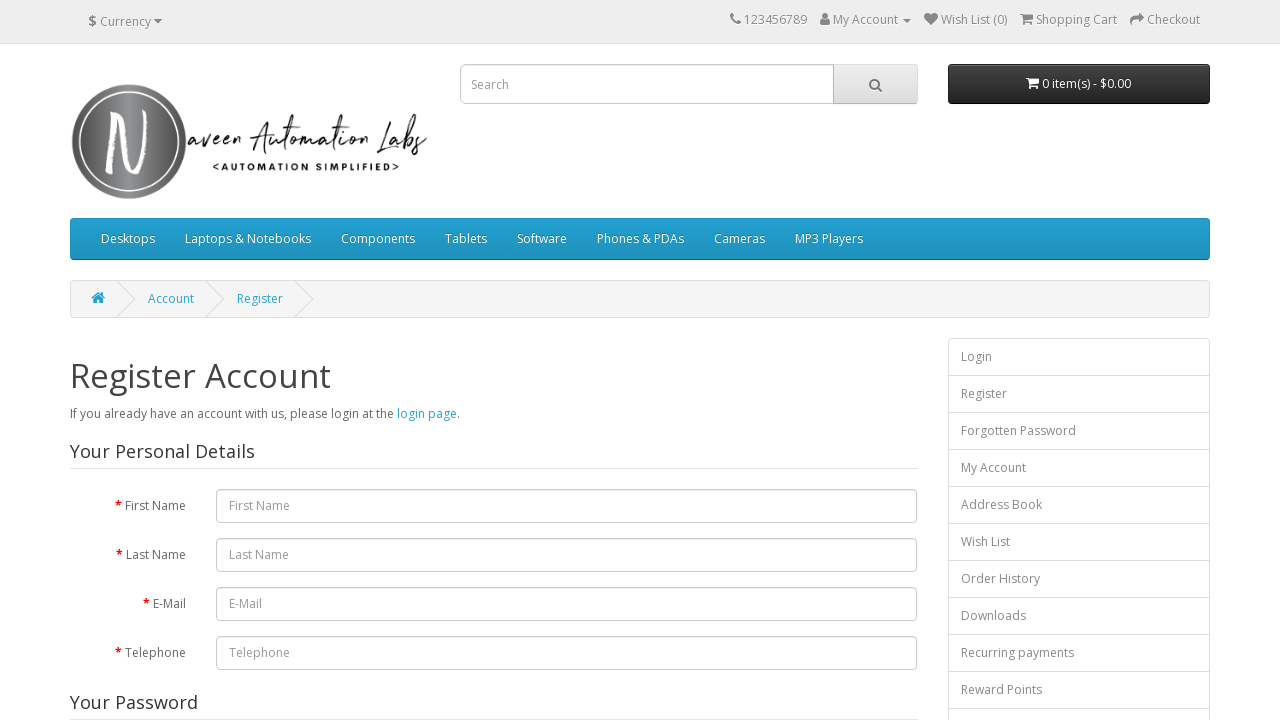

Typed character 'S' into first name field with 1000ms pause on #input-firstname
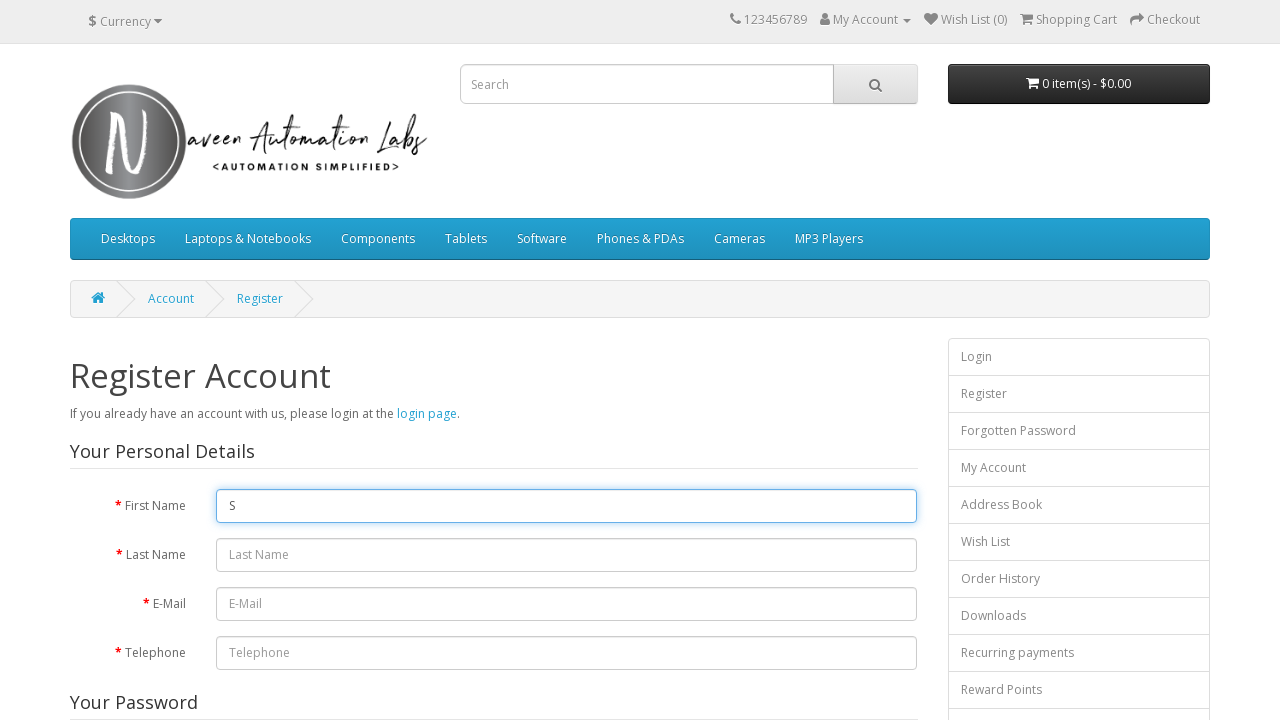

Typed character 'a' into first name field with 1000ms pause on #input-firstname
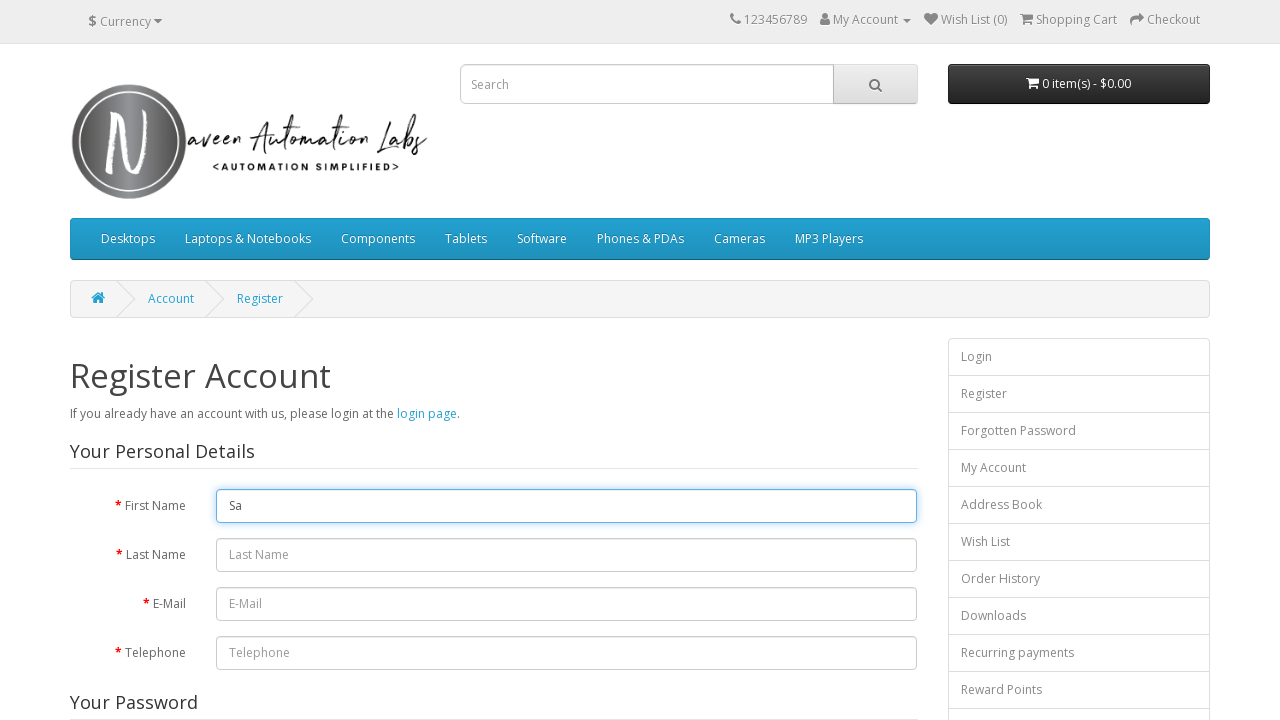

Typed character 'n' into first name field with 1000ms pause on #input-firstname
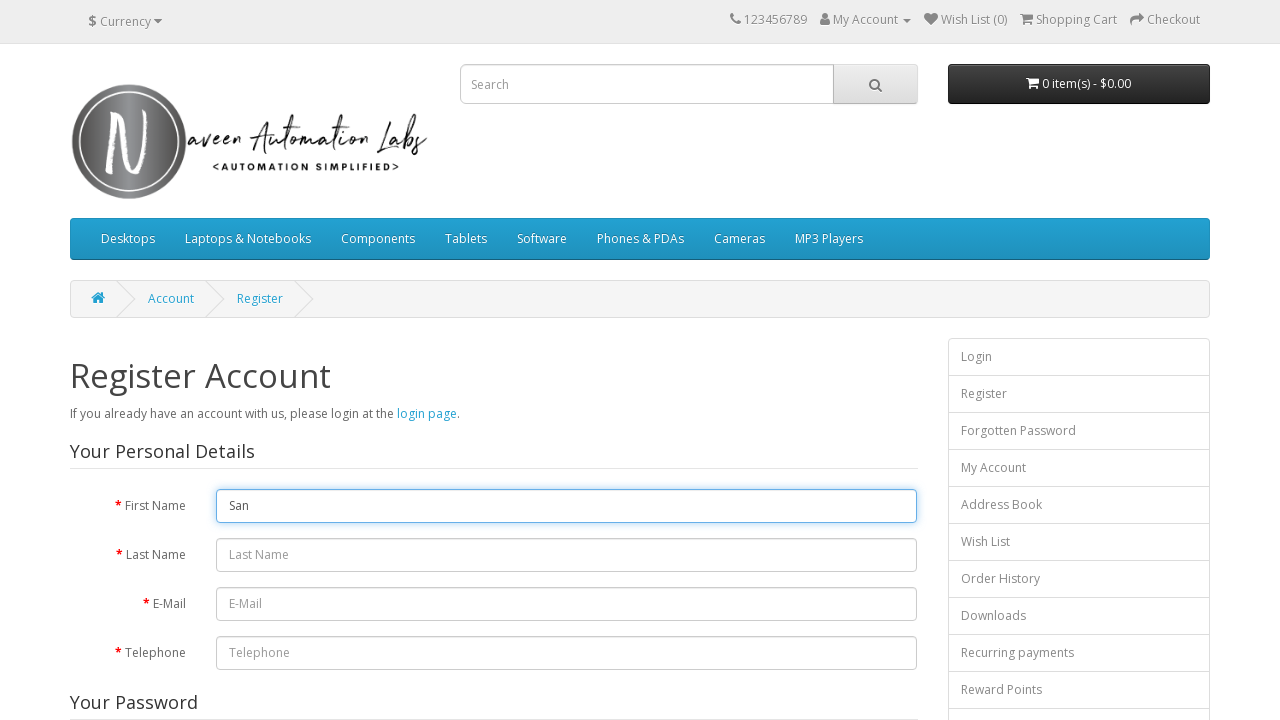

Typed character 't' into first name field with 1000ms pause on #input-firstname
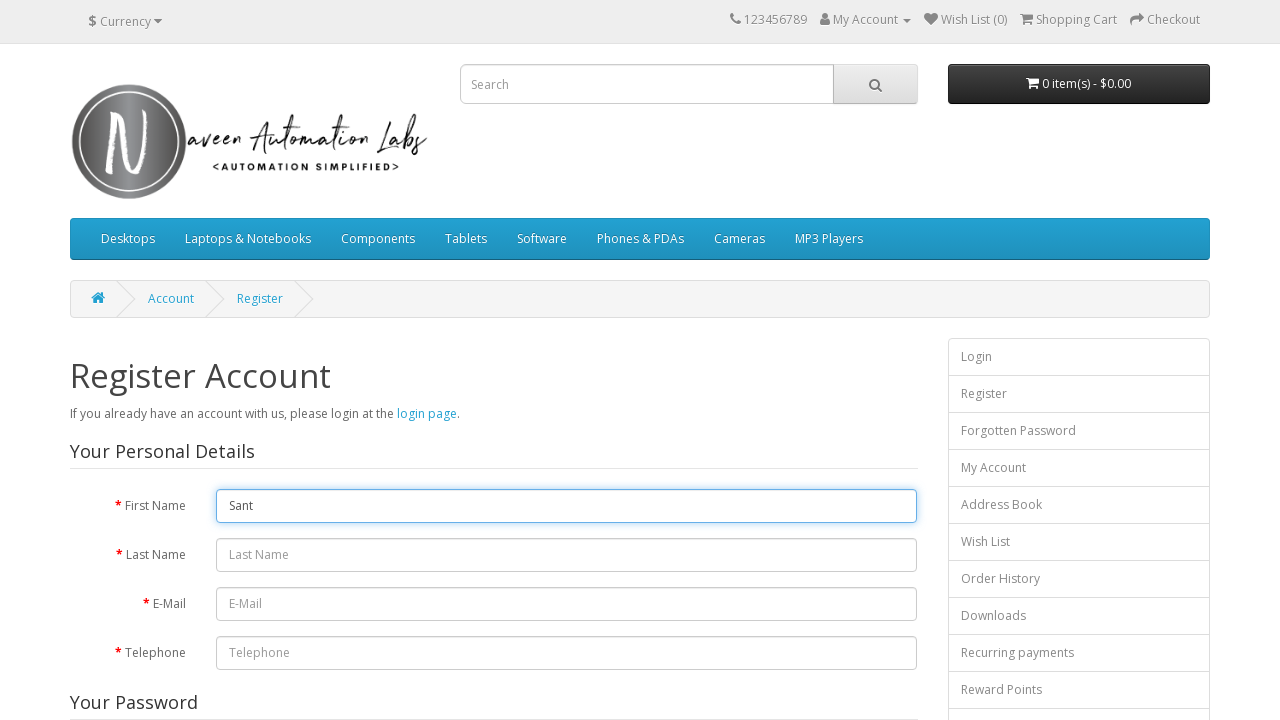

Typed character 'a' into first name field with 1000ms pause on #input-firstname
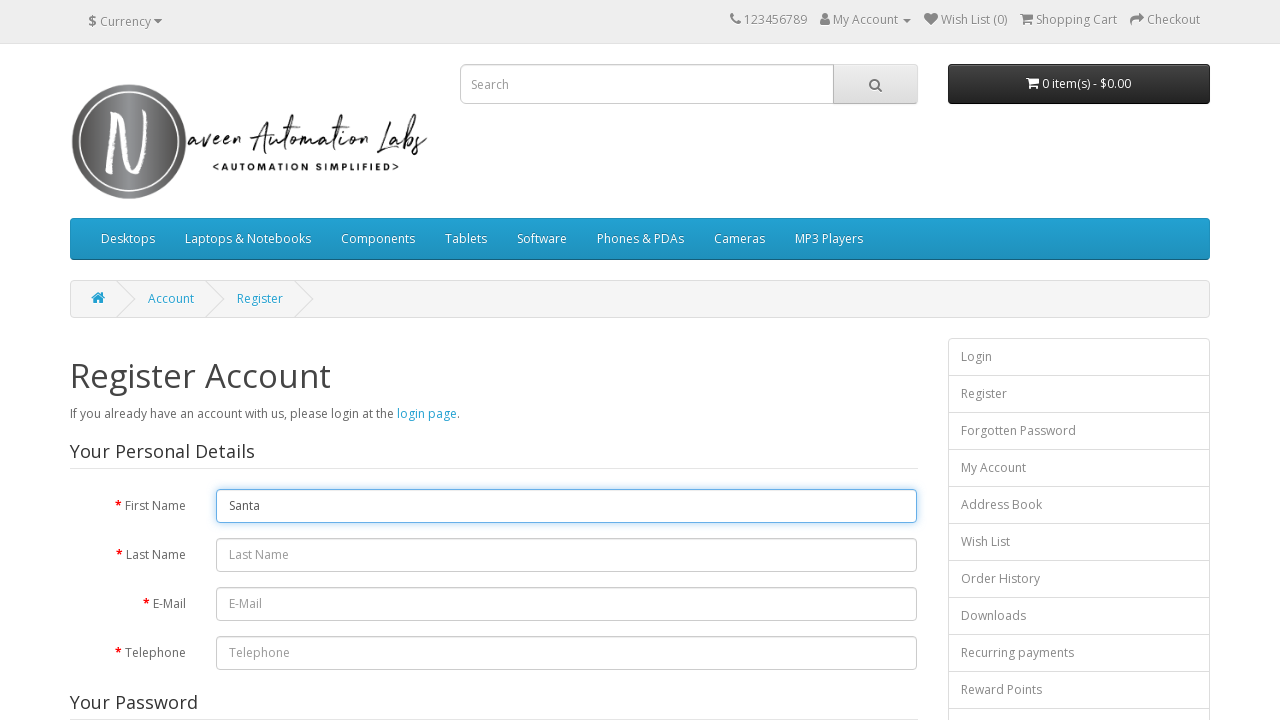

Typed character 'n' into first name field with 1000ms pause on #input-firstname
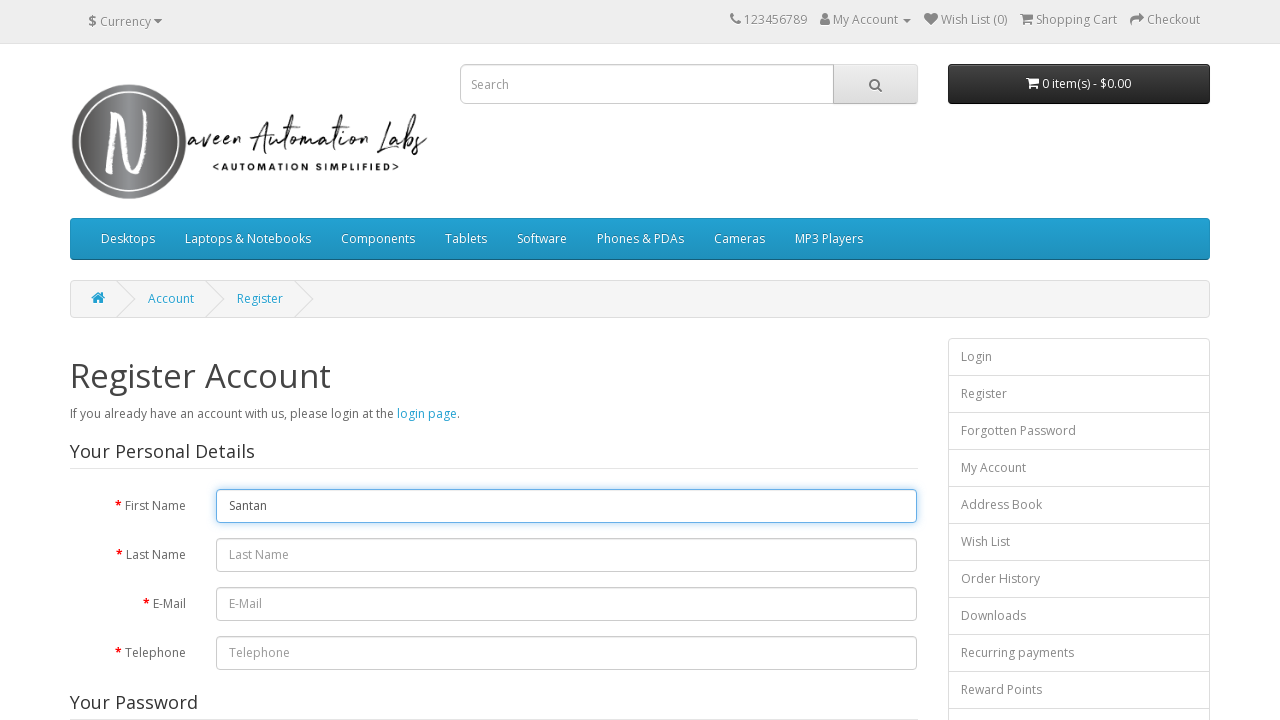

Typed character 'u' into first name field with 1000ms pause on #input-firstname
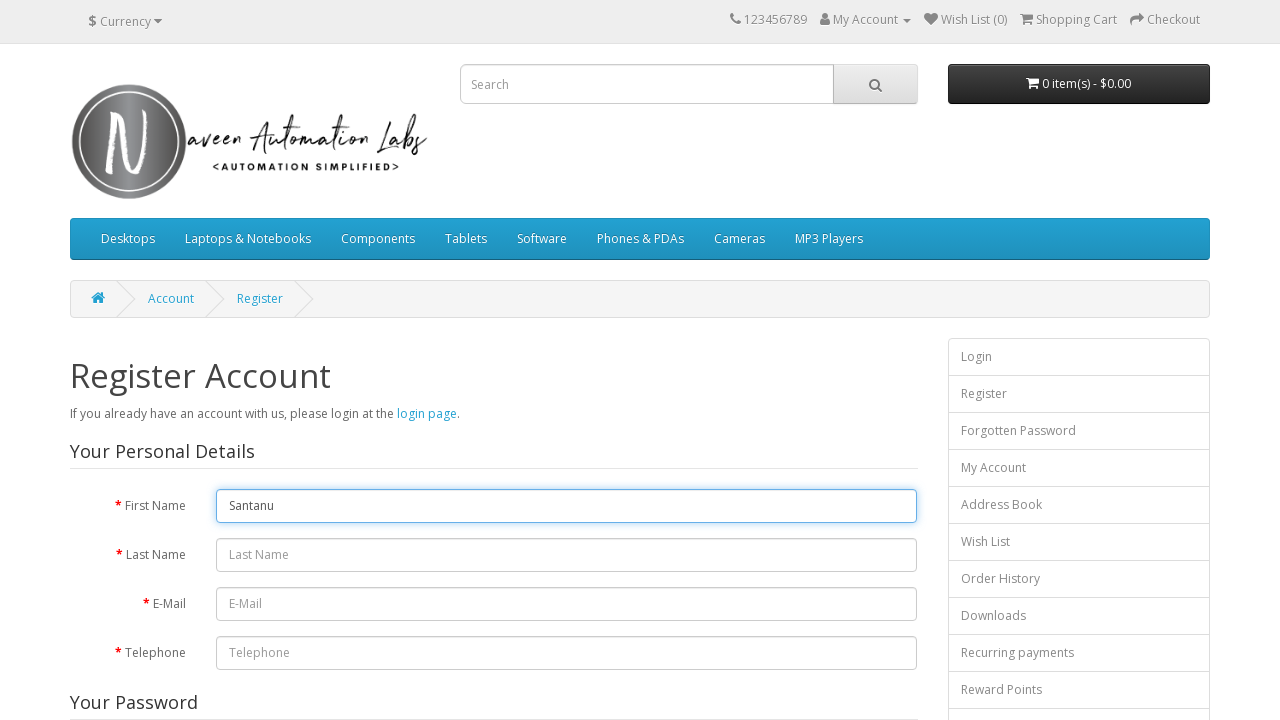

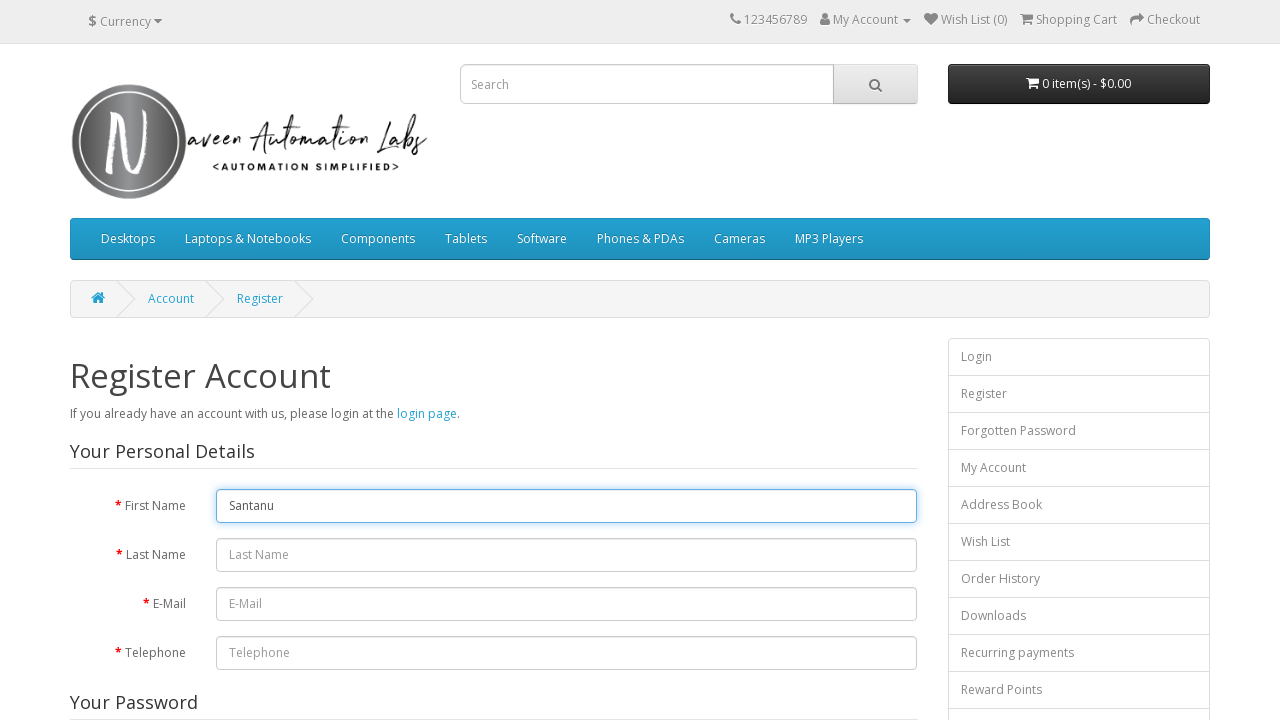